Tests JavaScript alert handling by clicking a button that triggers a JS alert and accepting it

Starting URL: https://the-internet.herokuapp.com/javascript_alerts

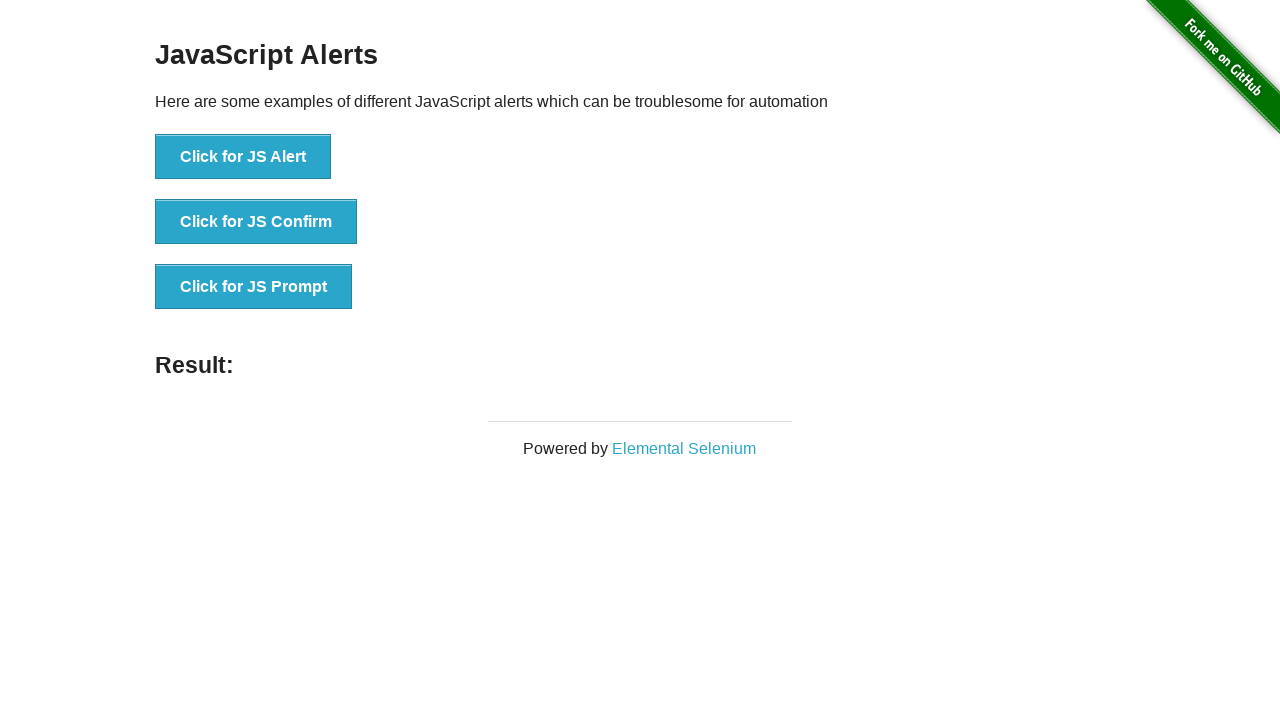

Clicked button to trigger JavaScript alert at (243, 157) on xpath=//button[contains(normalize-space(),'Click for JS Alert')]
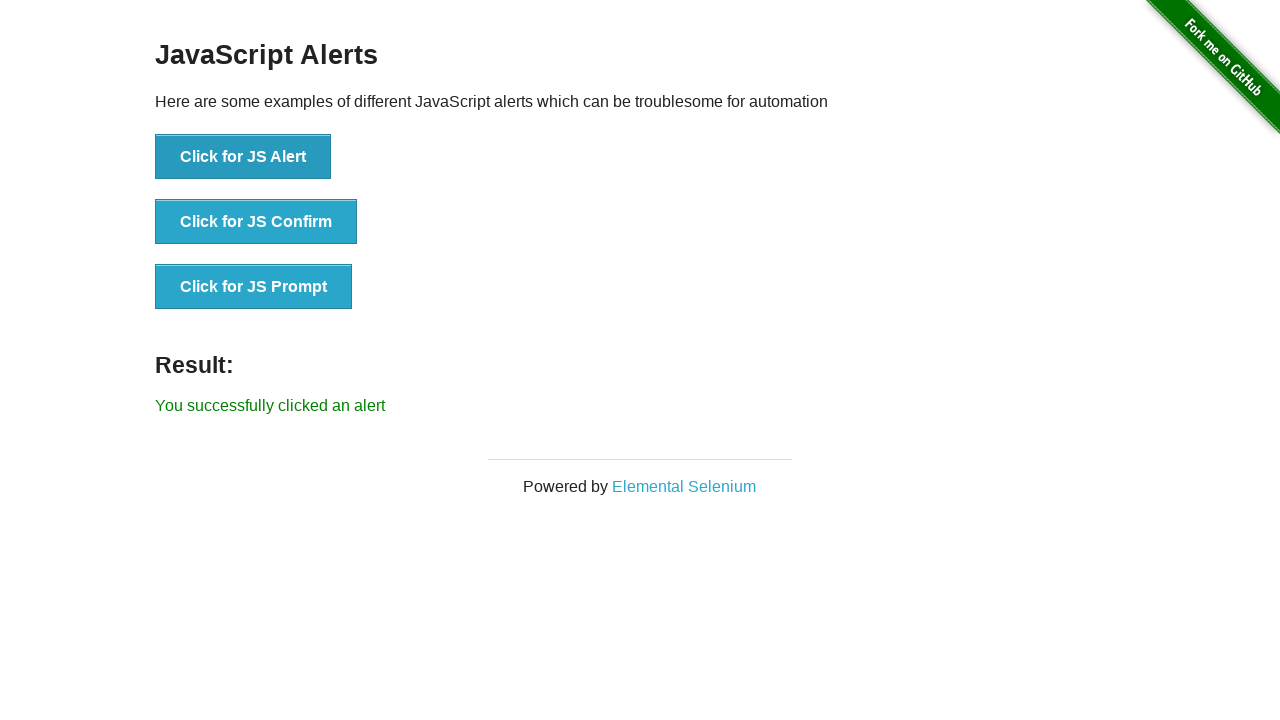

Set up dialog handler to accept alerts
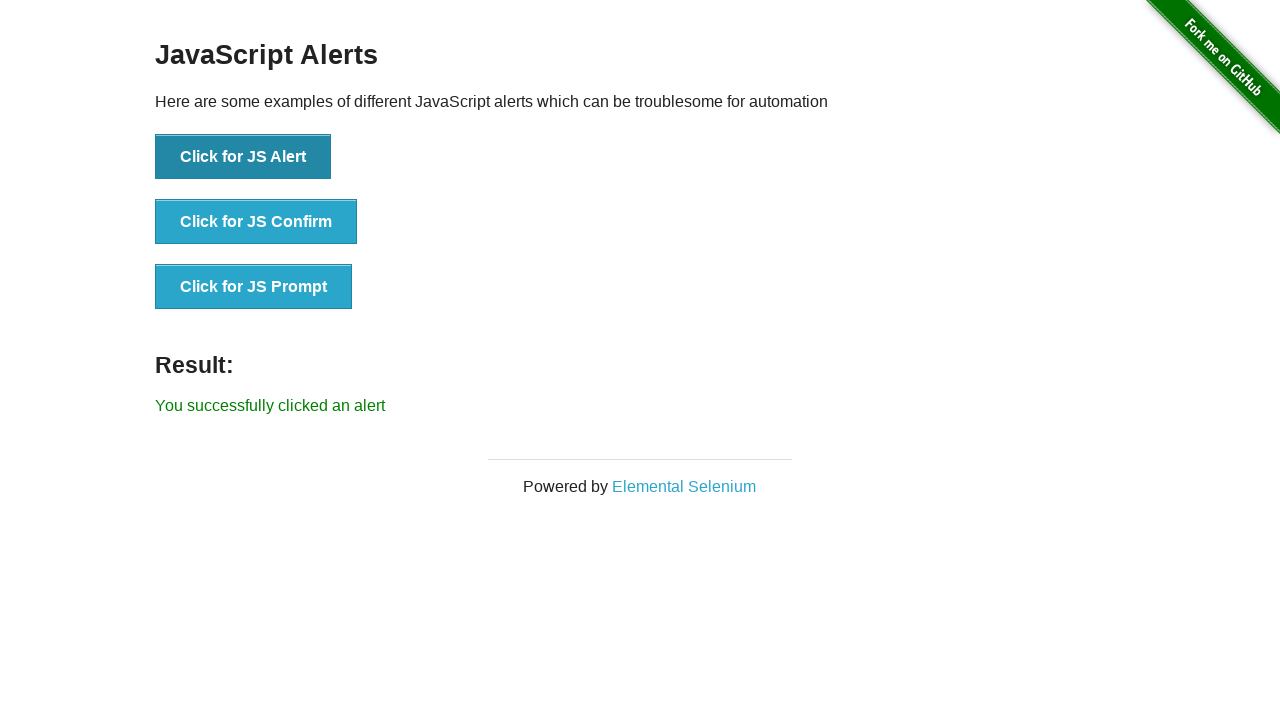

Set up one-time dialog handler before clicking button
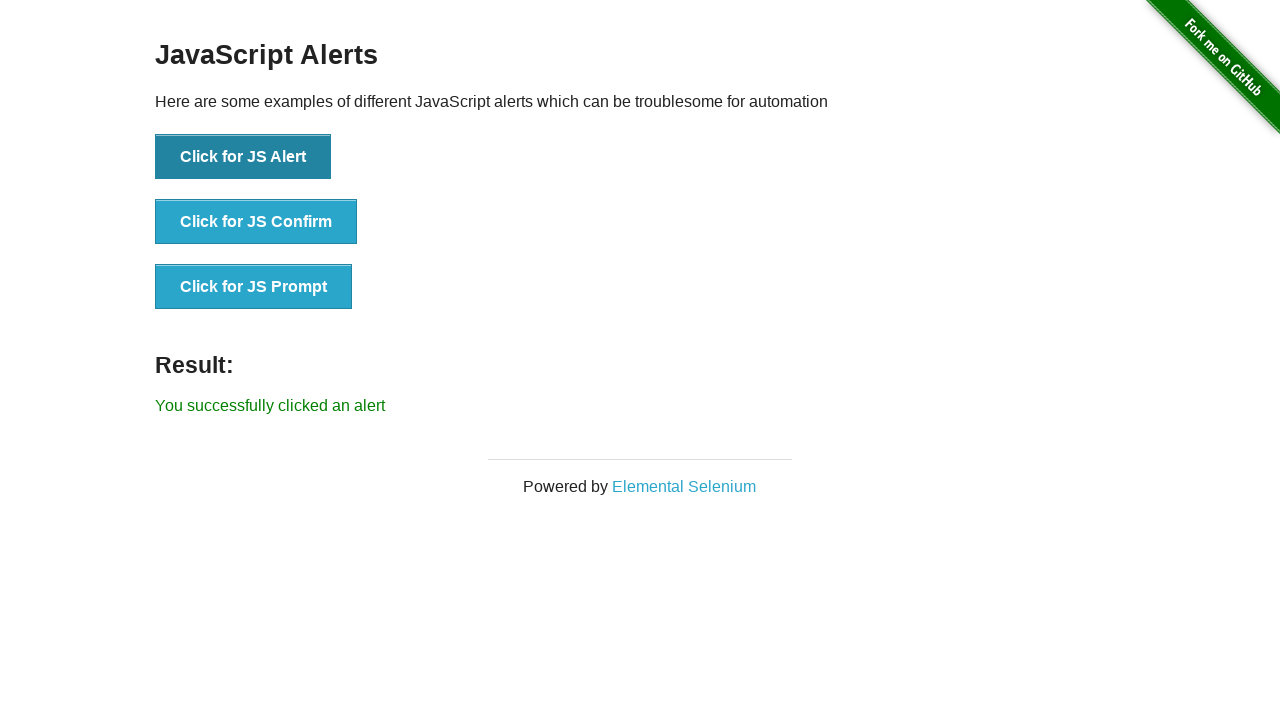

Clicked button to trigger JavaScript alert and accepted it at (243, 157) on xpath=//button[contains(normalize-space(),'Click for JS Alert')]
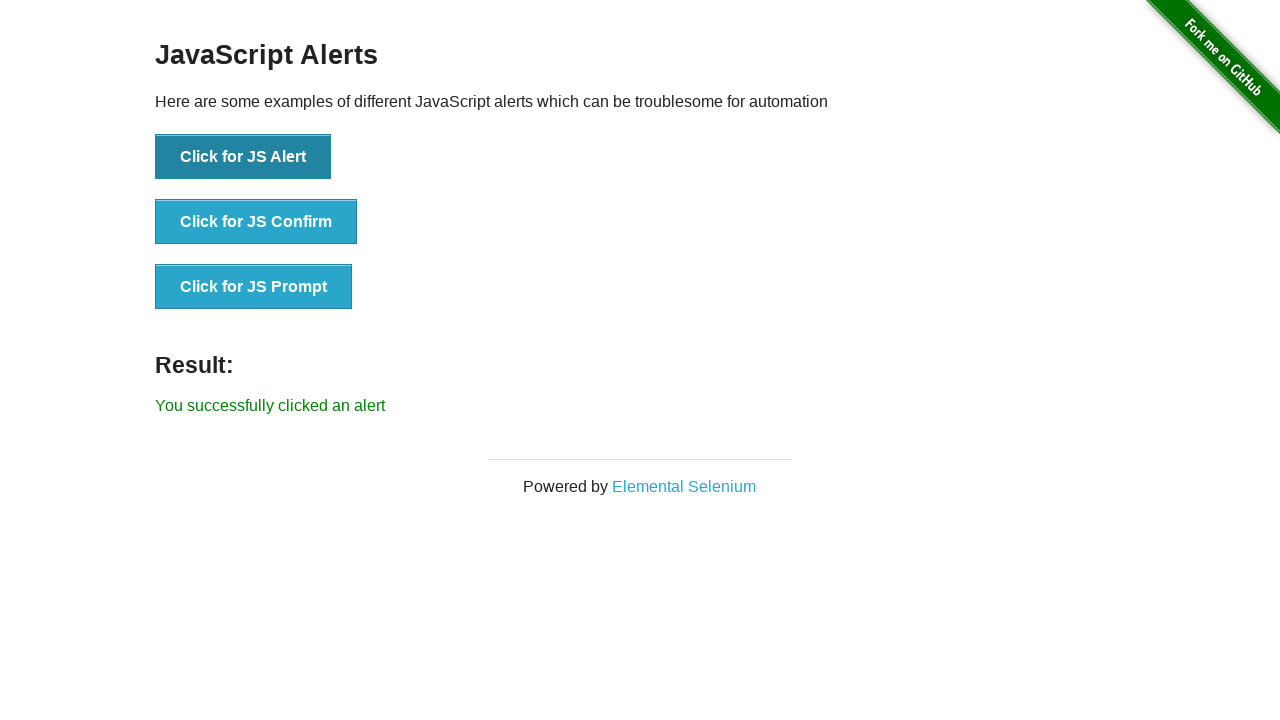

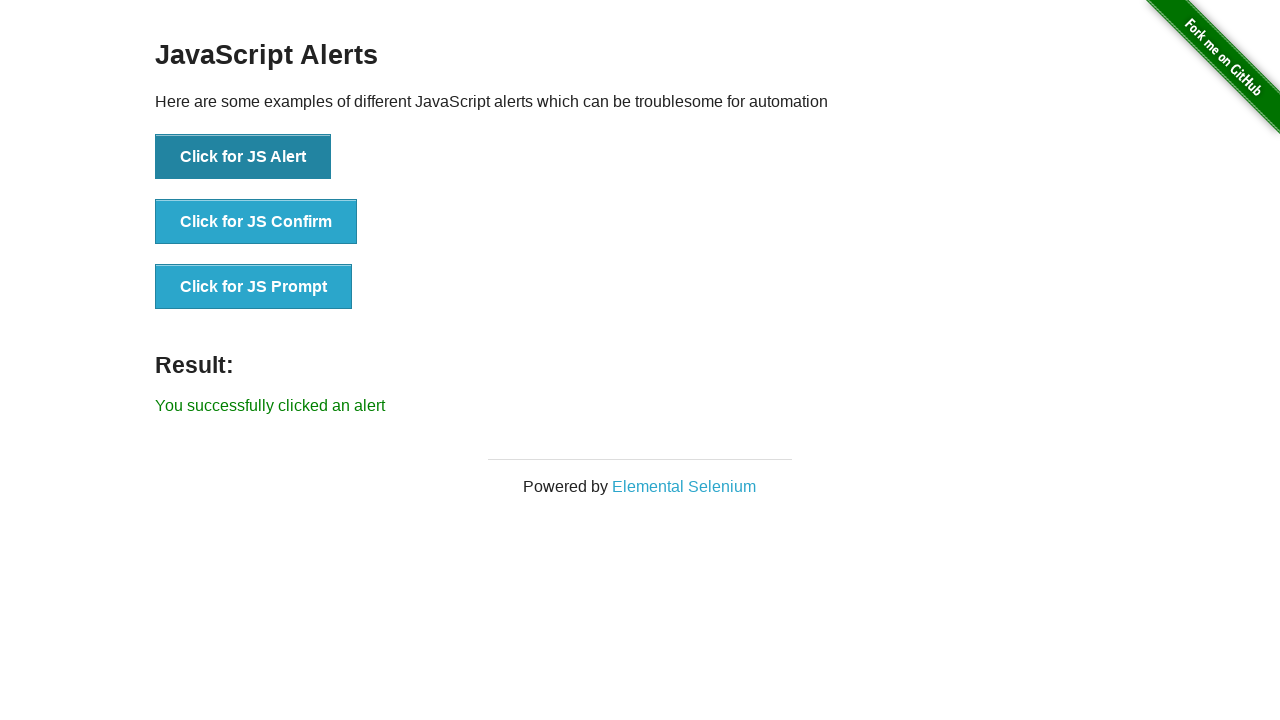